Tests adding a new todo item to the TodoMVC application by filling the input field, pressing Enter to submit, and then marking the todo as complete.

Starting URL: https://demo.playwright.dev/todomvc/#/

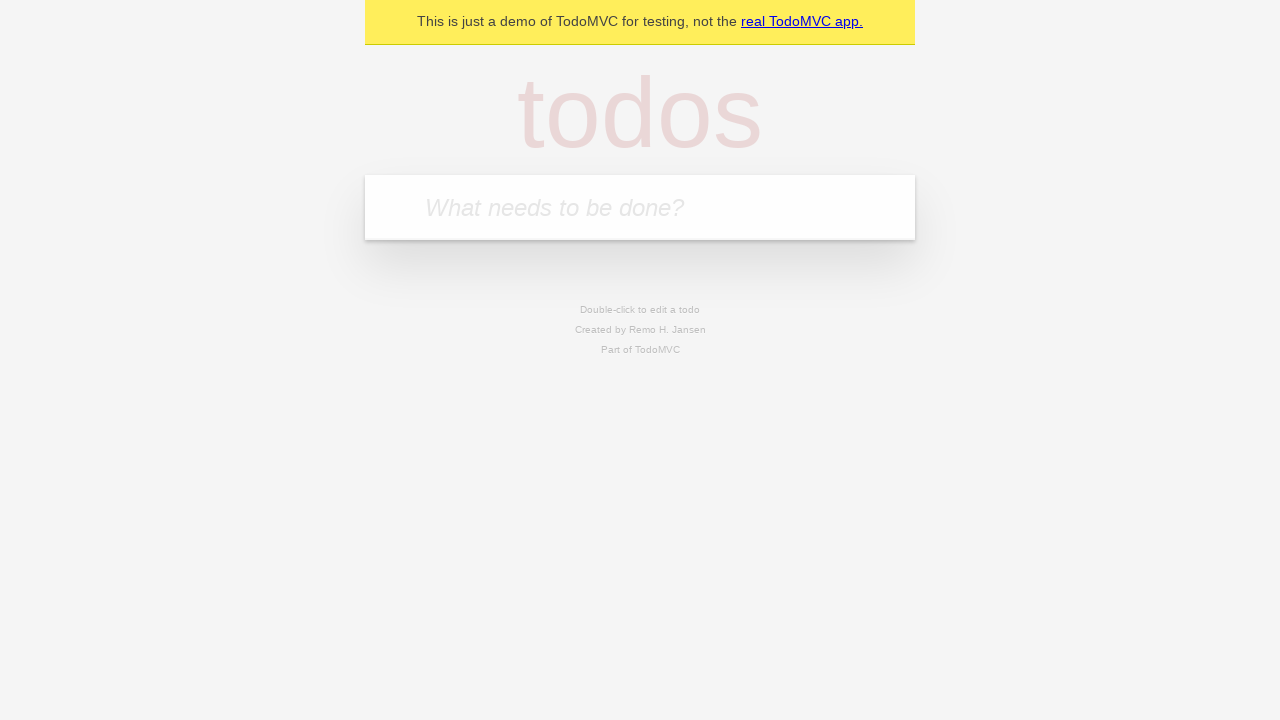

Clicked on todo input field at (640, 207) on internal:attr=[placeholder="What needs to be done?"i]
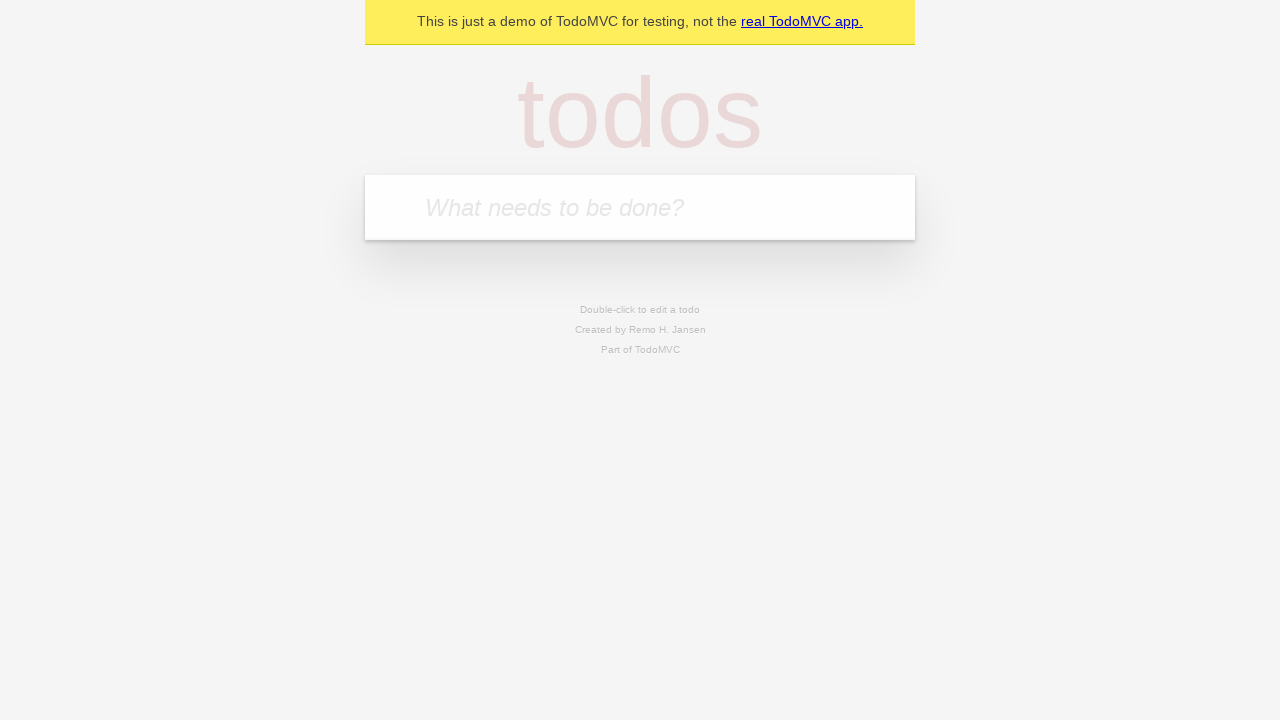

Filled input field with 'Buy groceries for the week' on internal:attr=[placeholder="What needs to be done?"i]
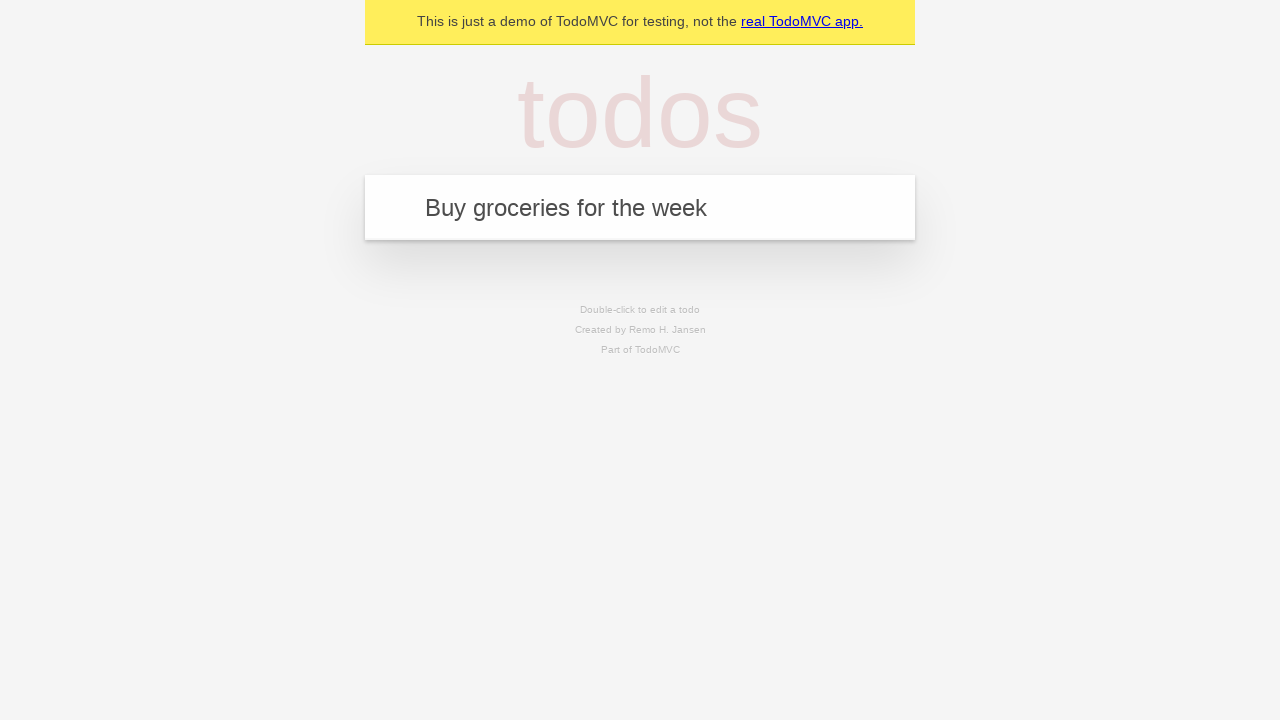

Pressed Enter to submit the new todo item on internal:attr=[placeholder="What needs to be done?"i]
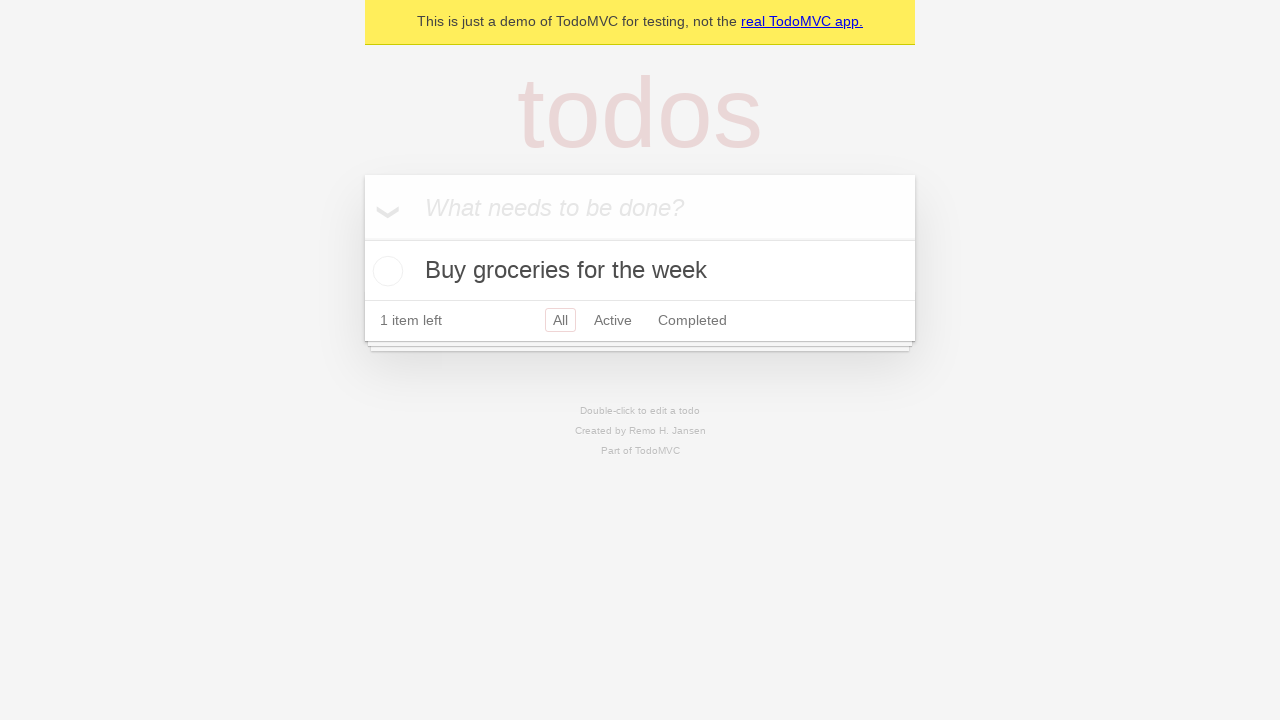

Marked the todo as complete by checking the checkbox at (385, 271) on internal:role=checkbox[name="Toggle Todo"i]
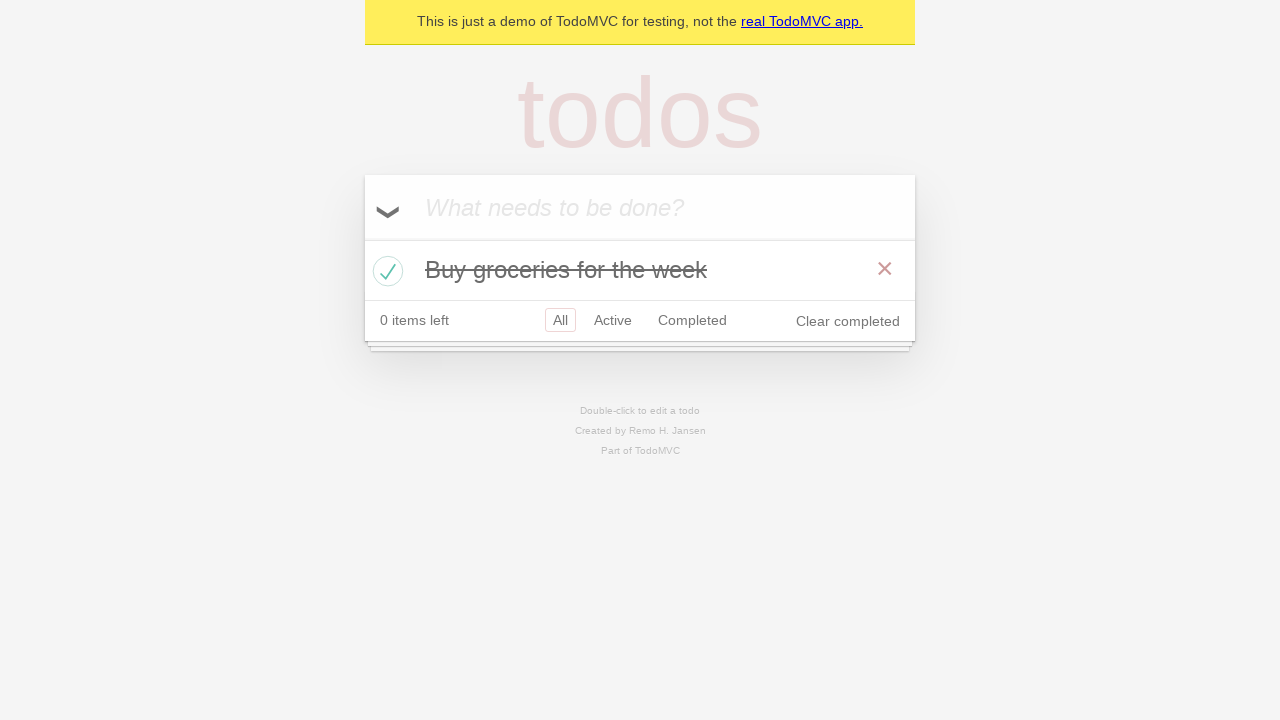

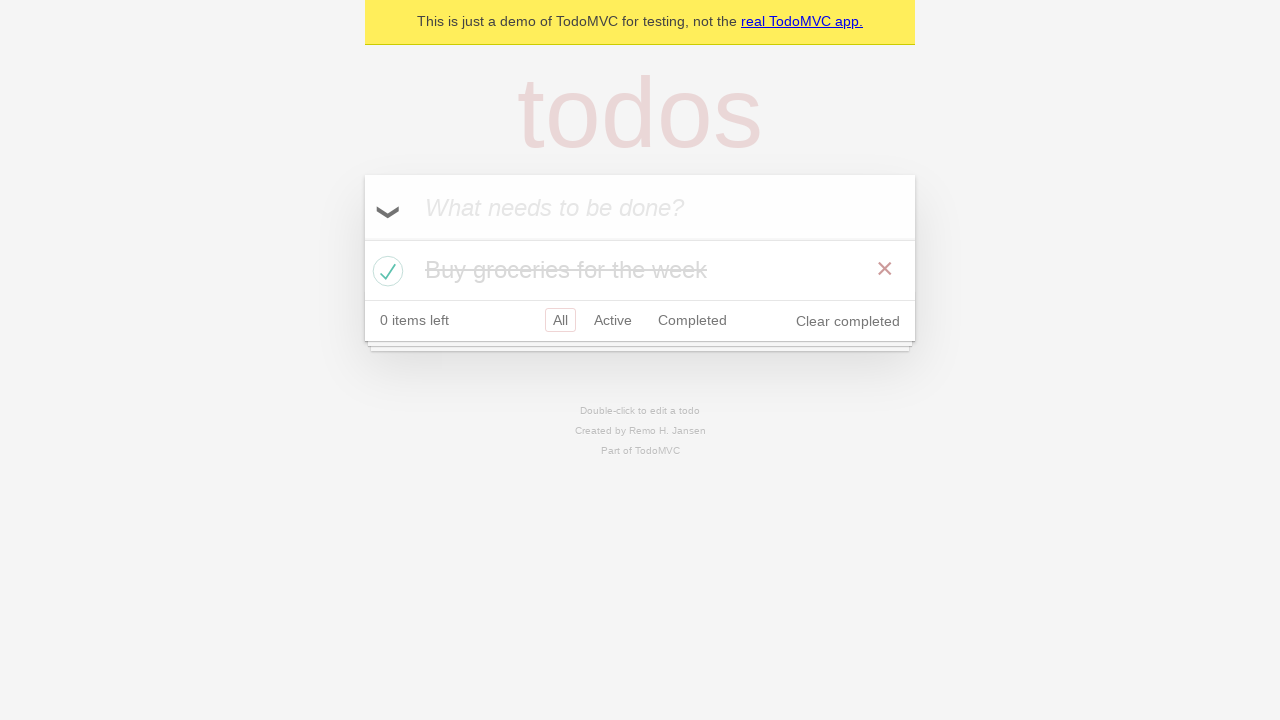